Tests the text box form functionality by navigating to the Elements section, filling out the text box form with user details, and submitting it

Starting URL: https://demoqa.com/

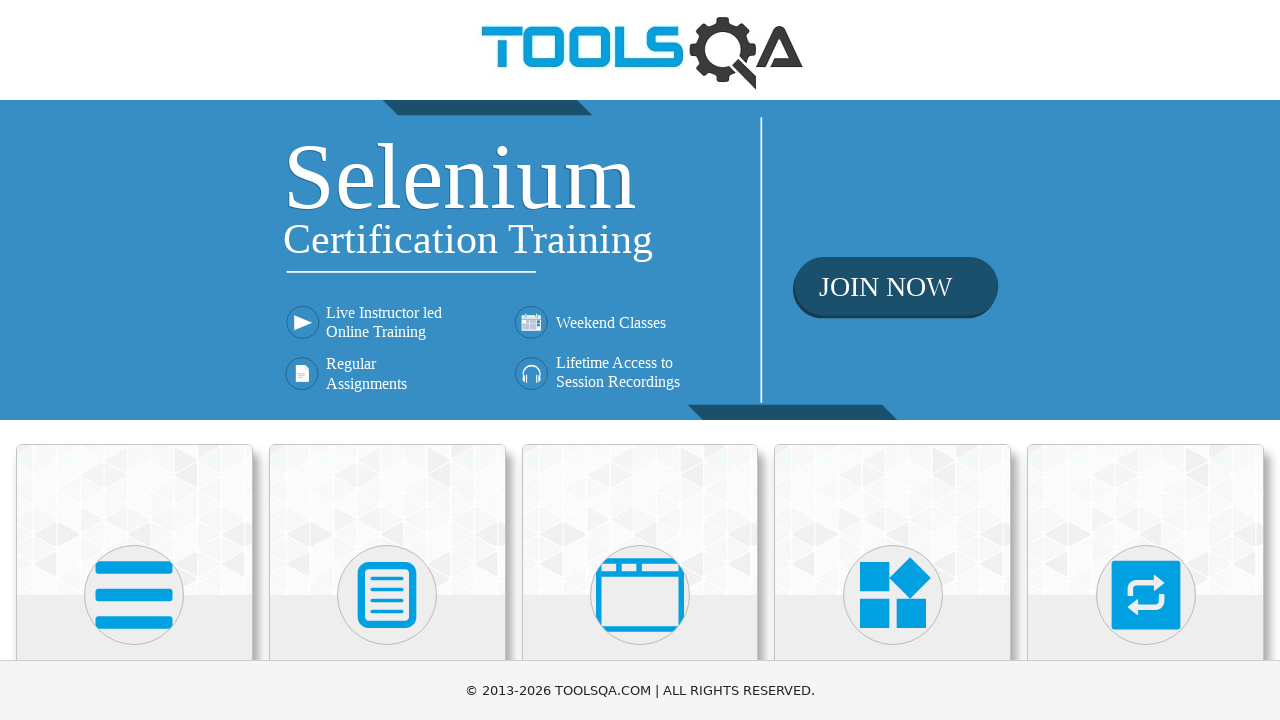

Clicked on the Elements card at (134, 360) on xpath=//*[contains(h5,'Elements')]
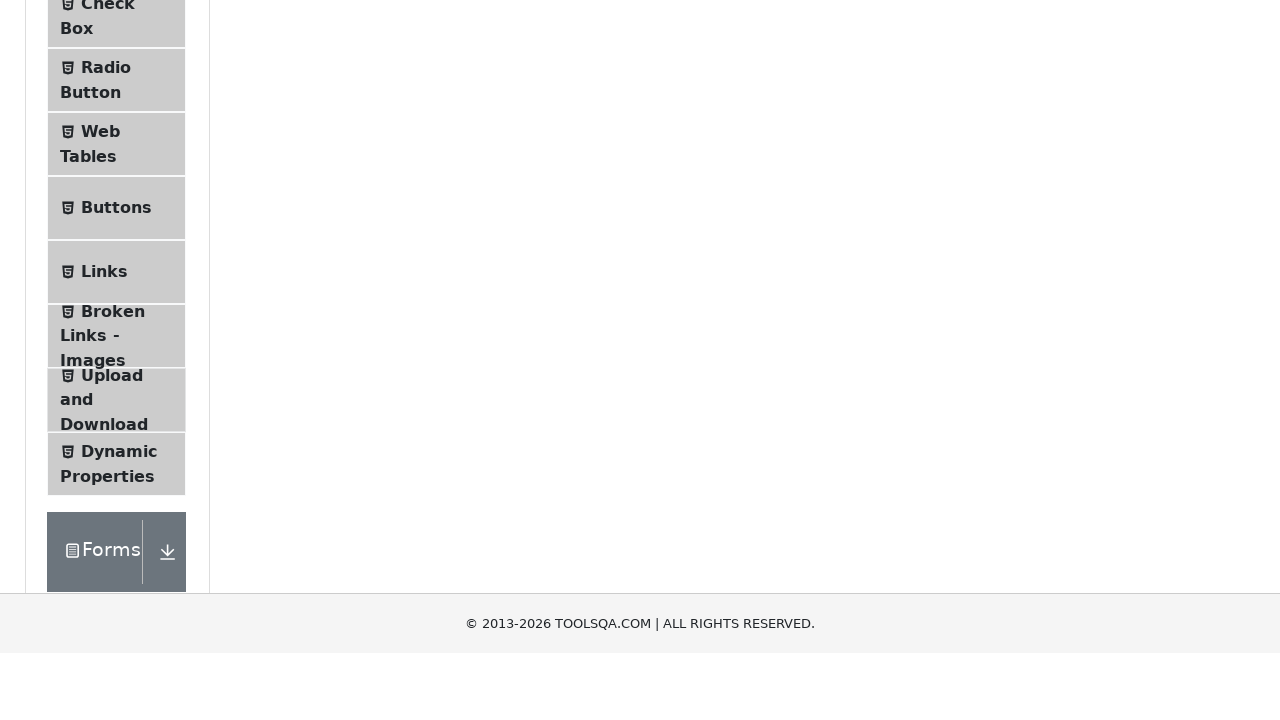

Clicked on Text Box menu item at (116, 261) on xpath=//*[@class='btn btn-light '][@id='item-0']
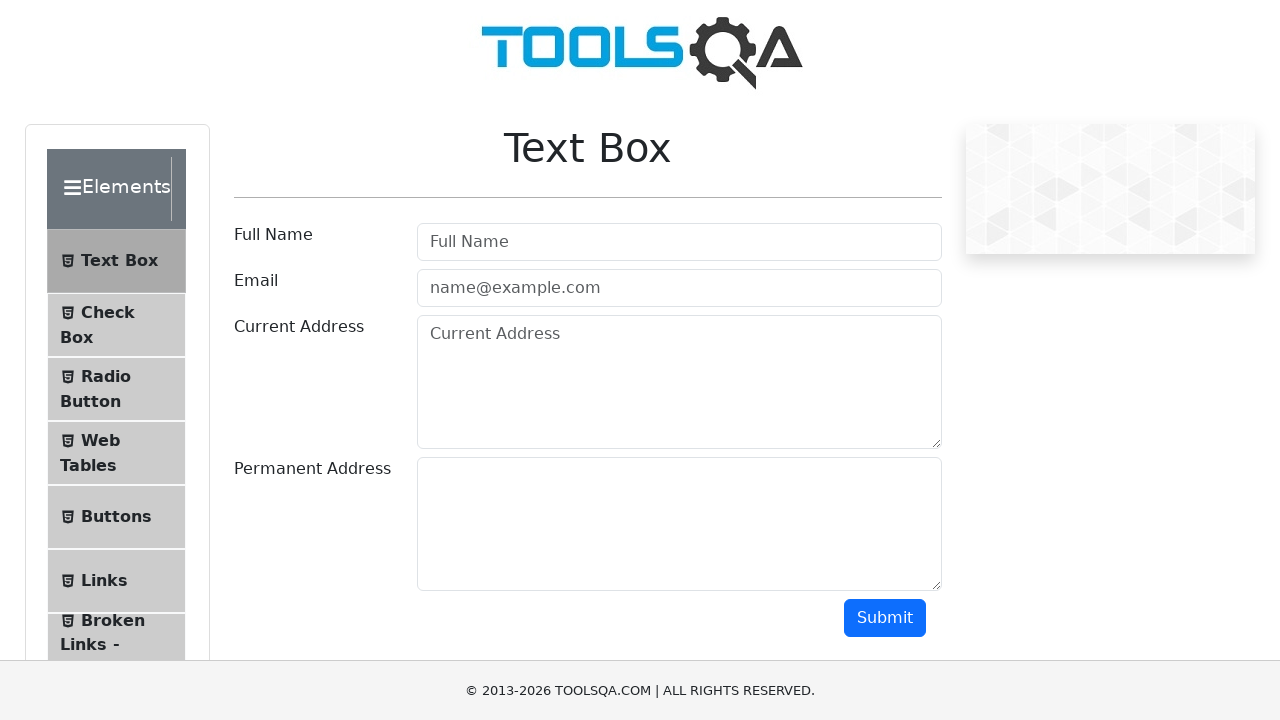

Filled in user name field with 'Nadiia' on #userName
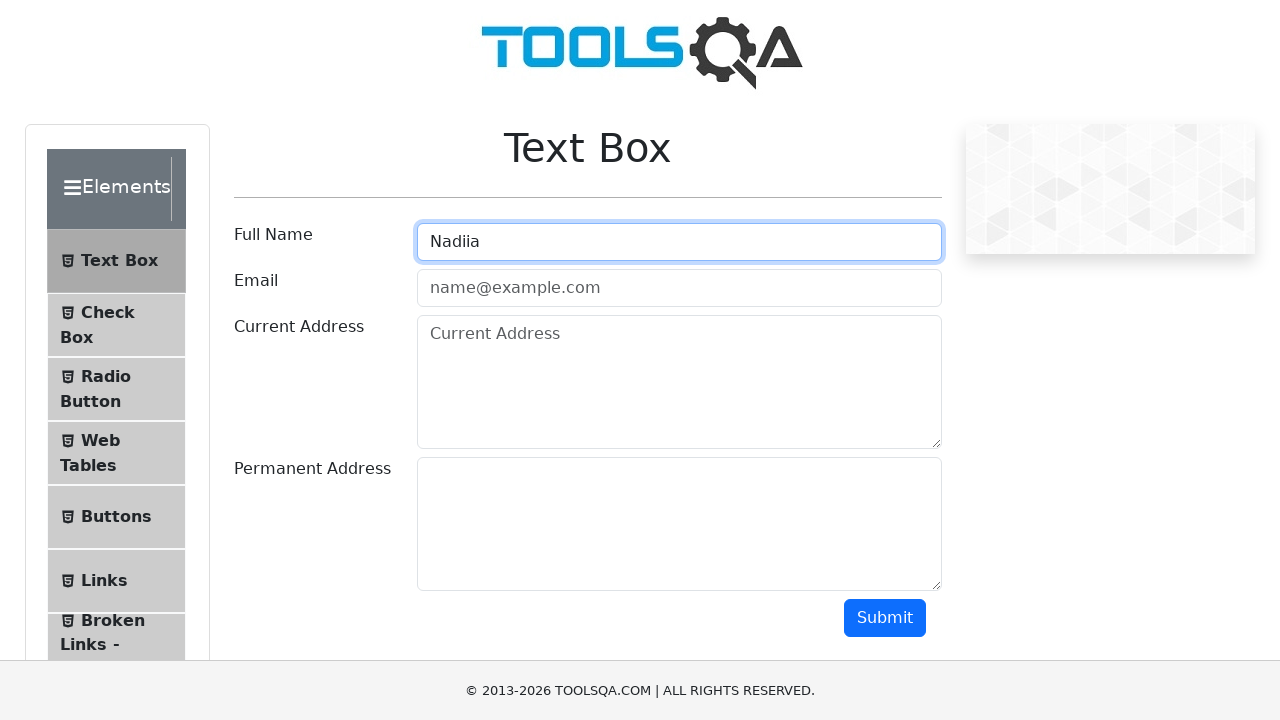

Filled in email field with 'Nadiia@email.com' on #userEmail
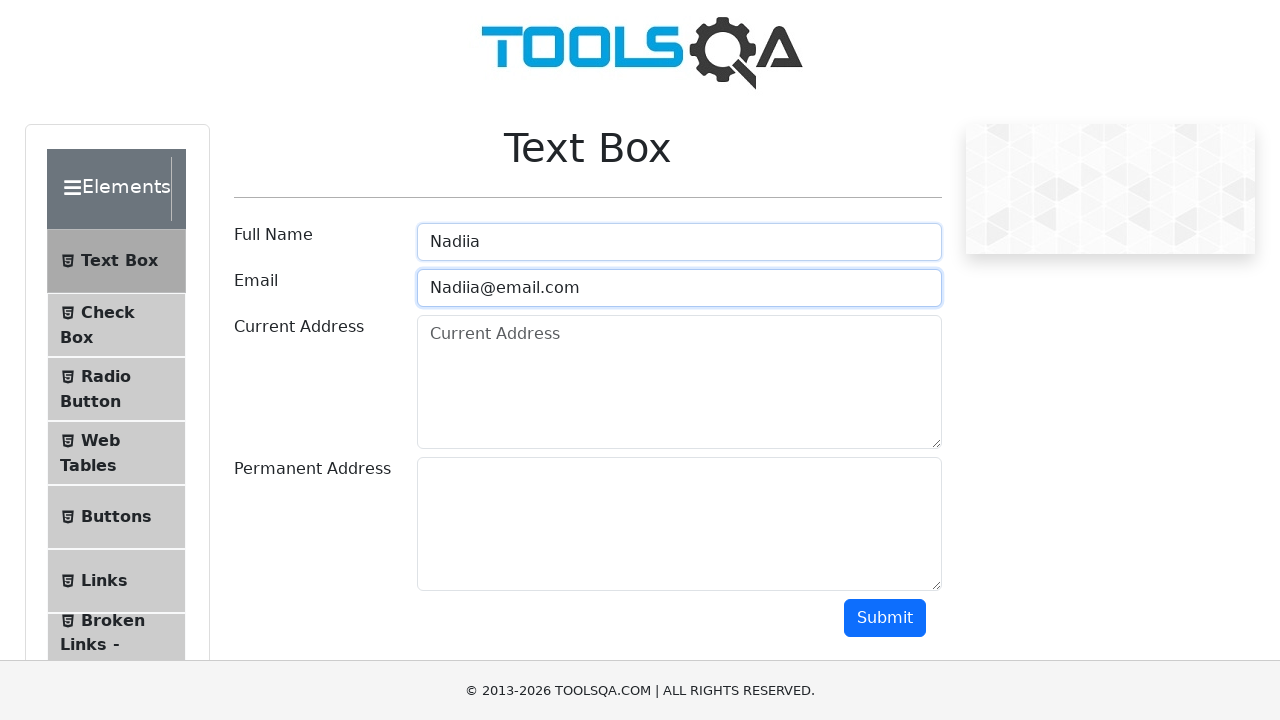

Filled in current address field with '516 str' on #currentAddress
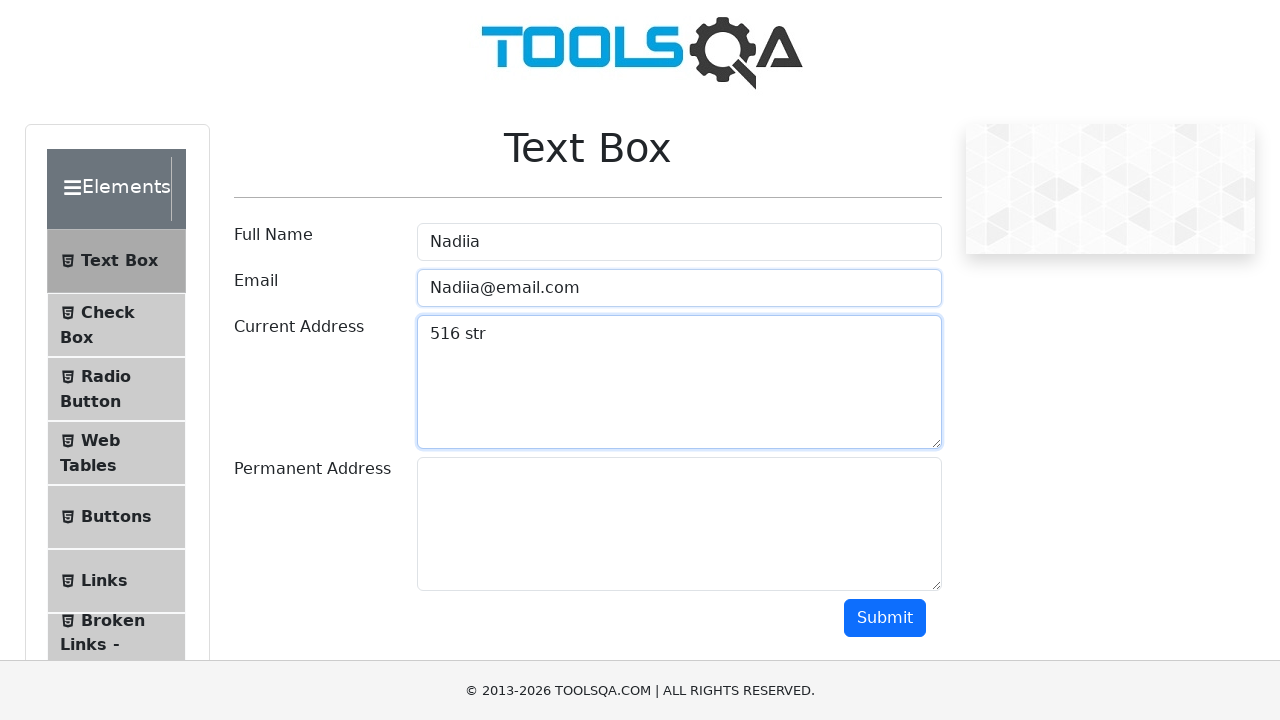

Filled in permanent address field with '516 str' on #permanentAddress
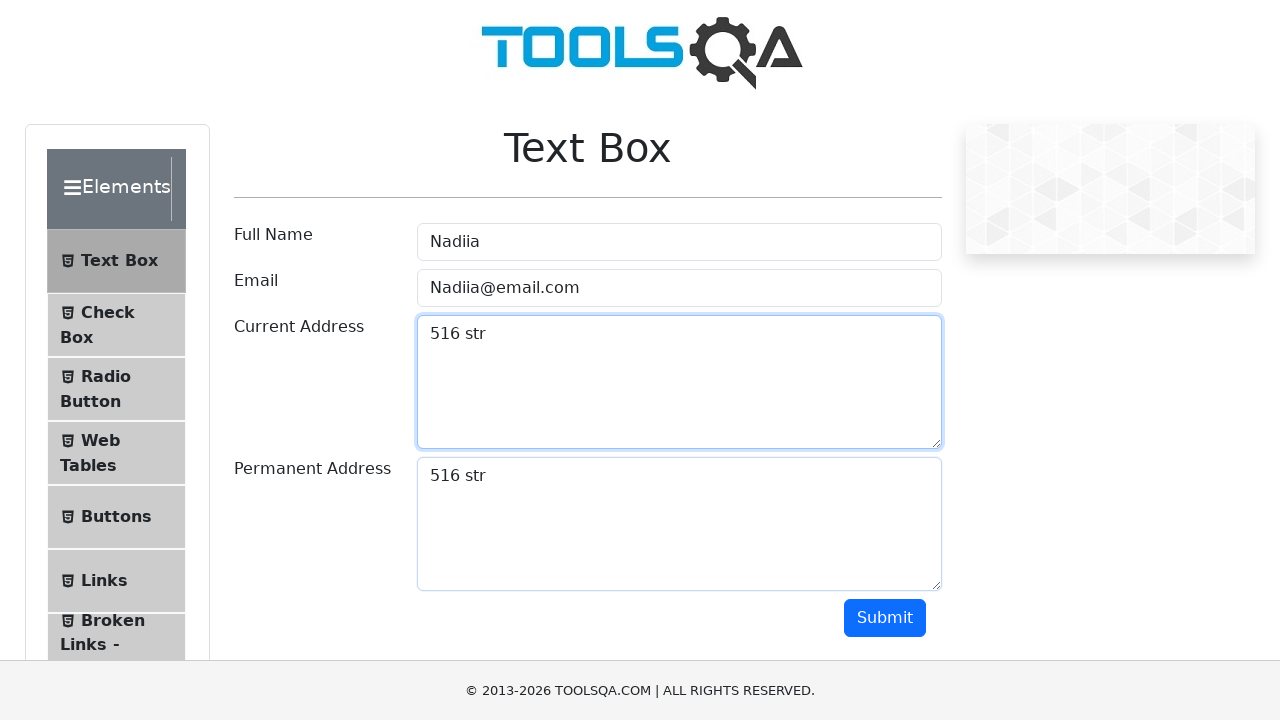

Clicked submit button to submit the form at (885, 618) on button#submit
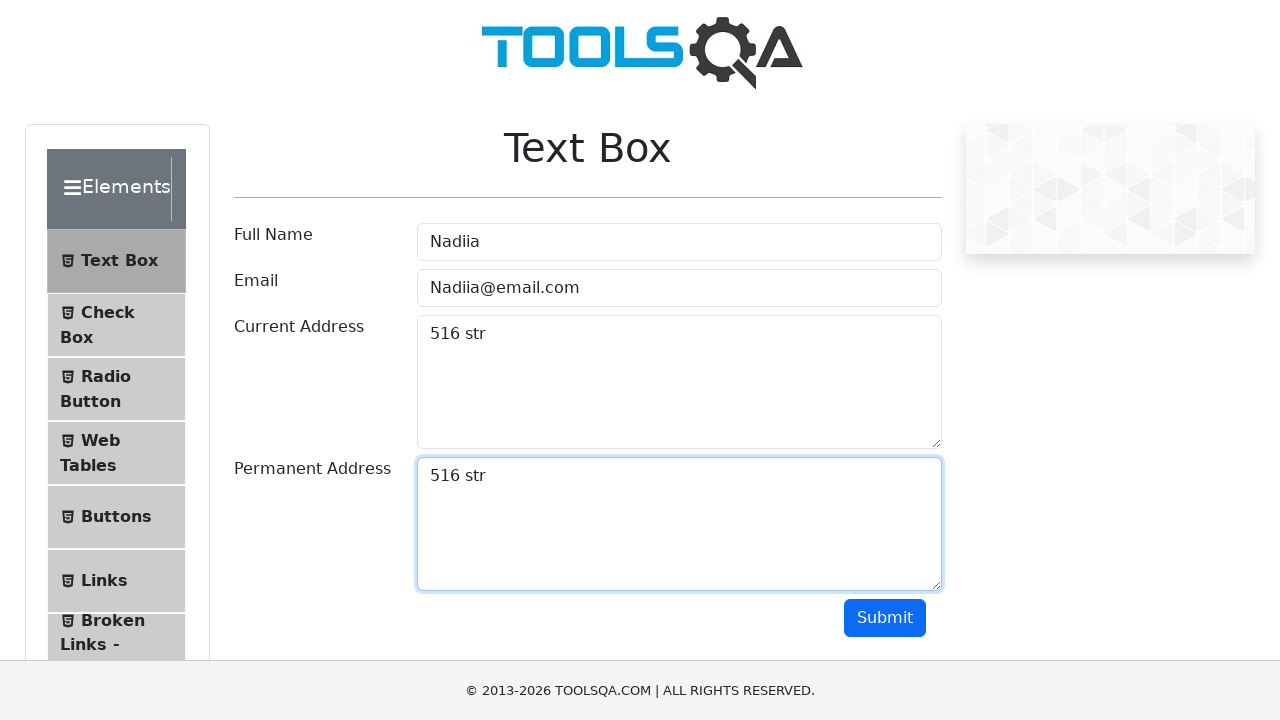

Form output appeared confirming successful submission
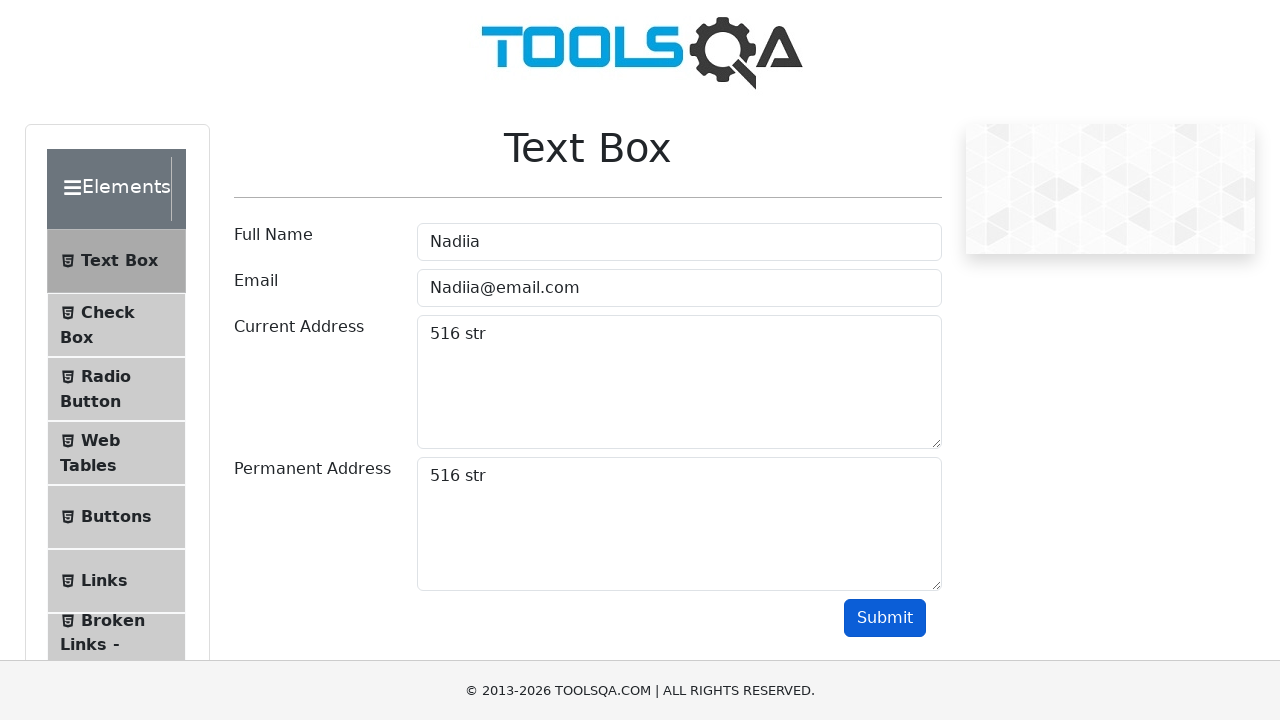

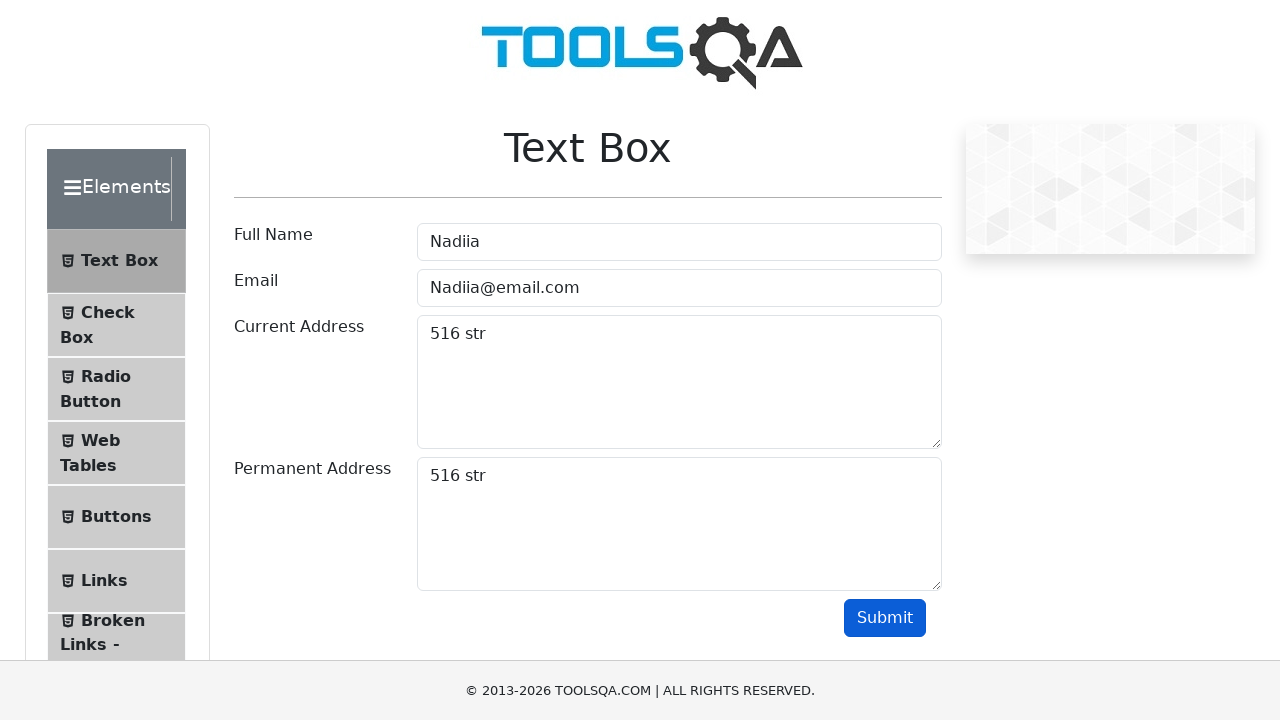